Tests the ability to delete a meal item after entering edit mode

Starting URL: https://practice.expandtesting.com/tracalorie

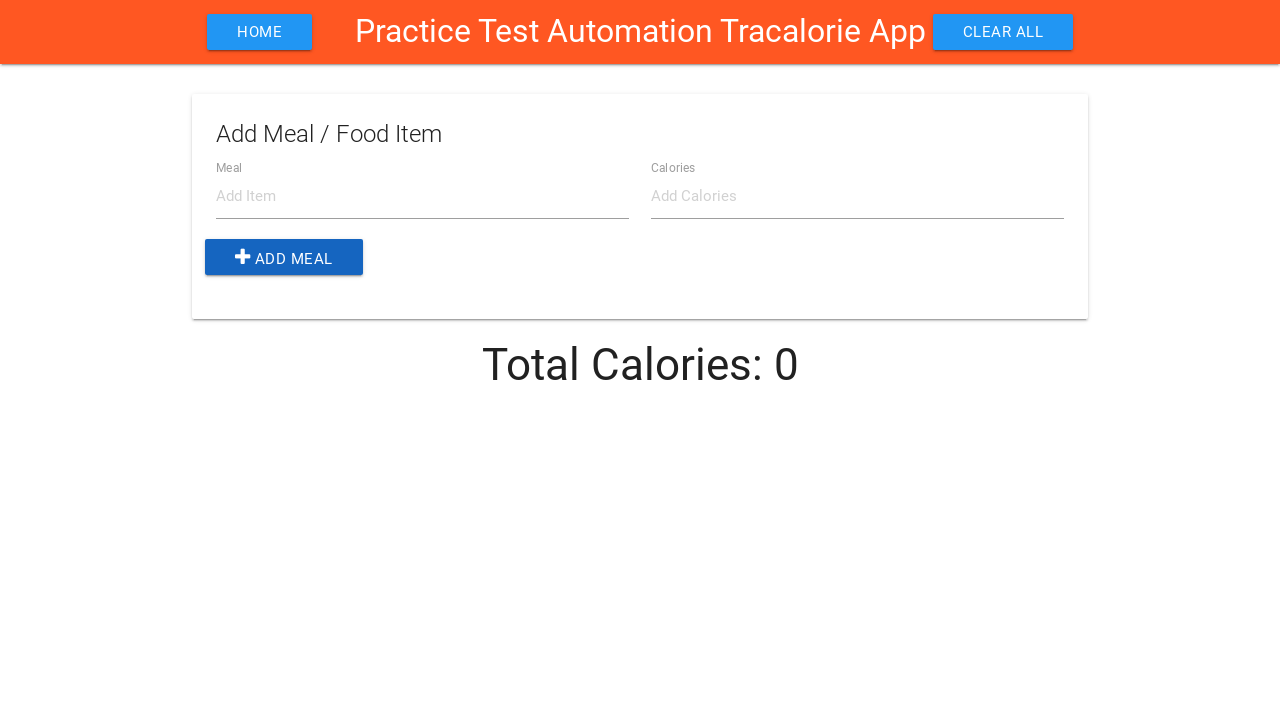

Filled item name field with 'Apple' on #item-name
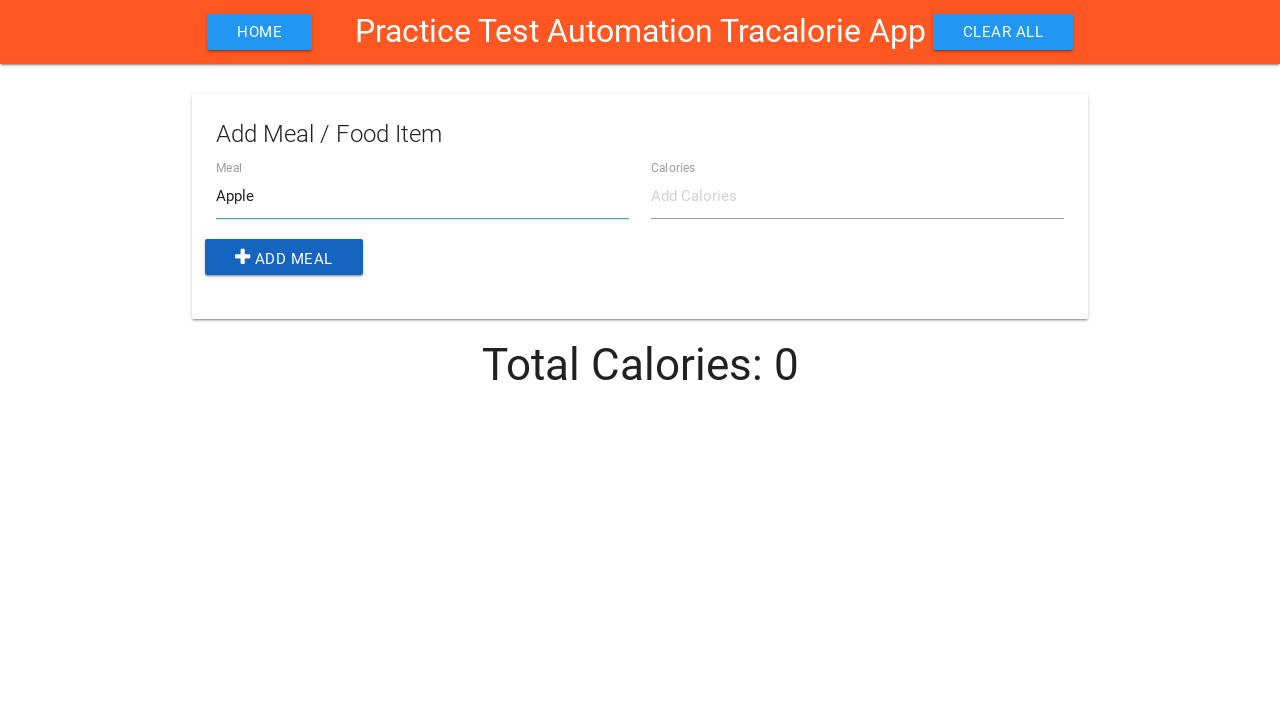

Filled item calories field with '50' on #item-calories
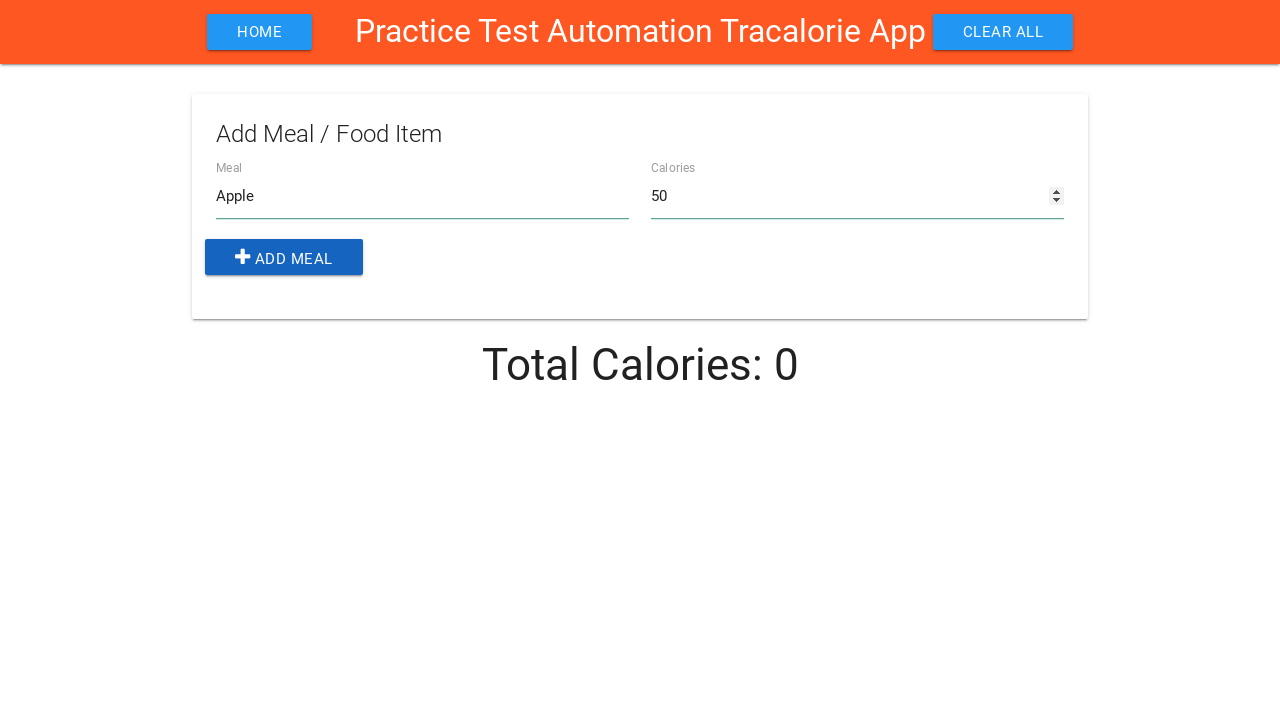

Clicked add button to create meal item at (284, 257) on .add-btn
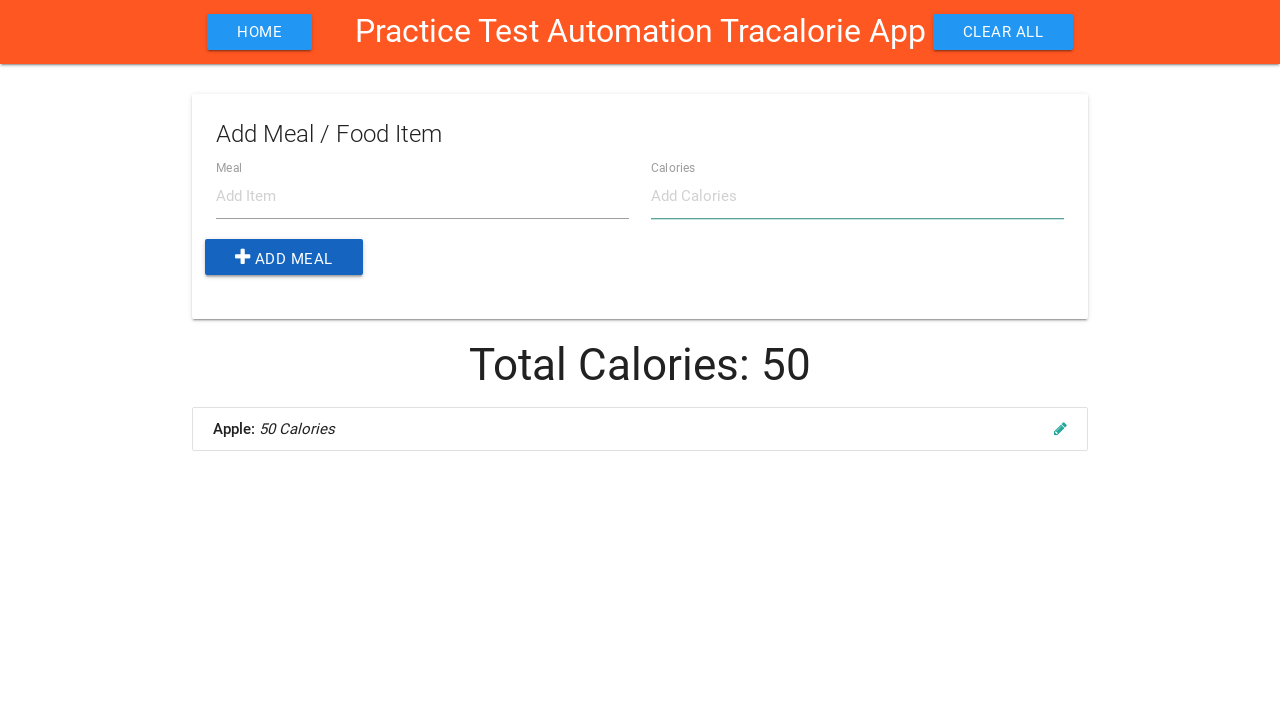

Waited 500ms for item to be added
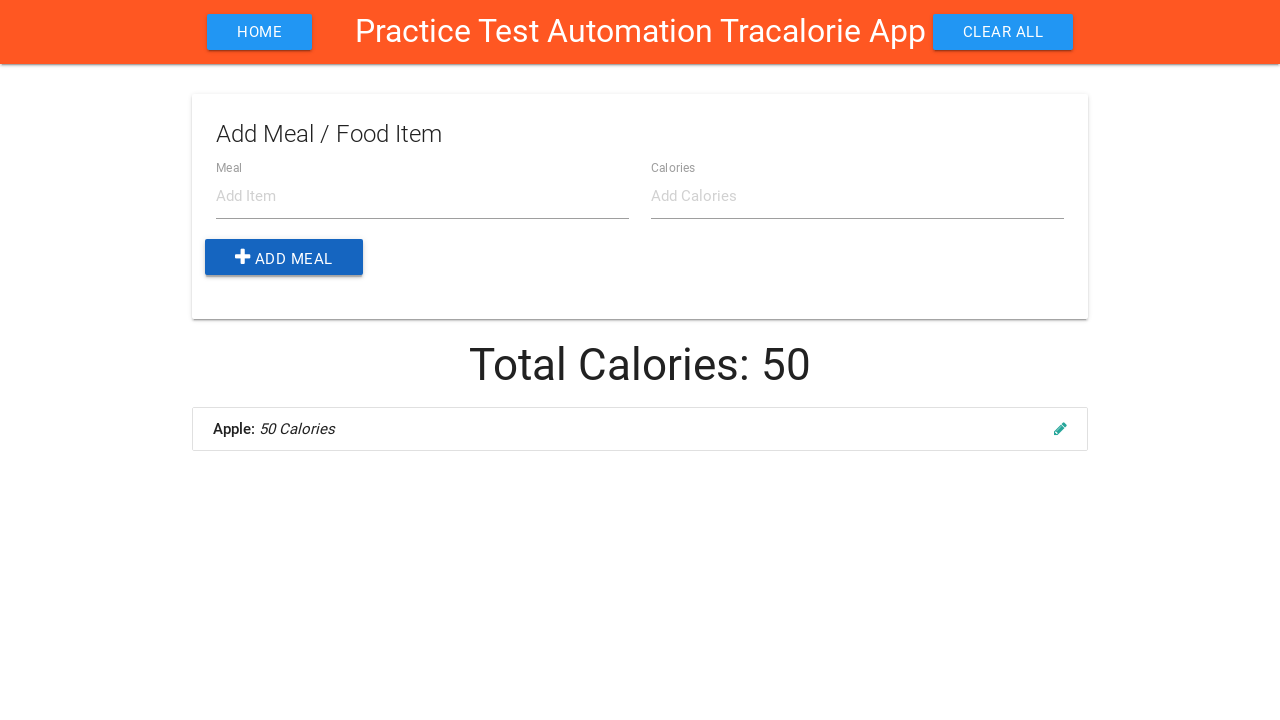

Clicked edit button to enter edit mode for the meal item at (1060, 428) on li.collection-item .edit-item
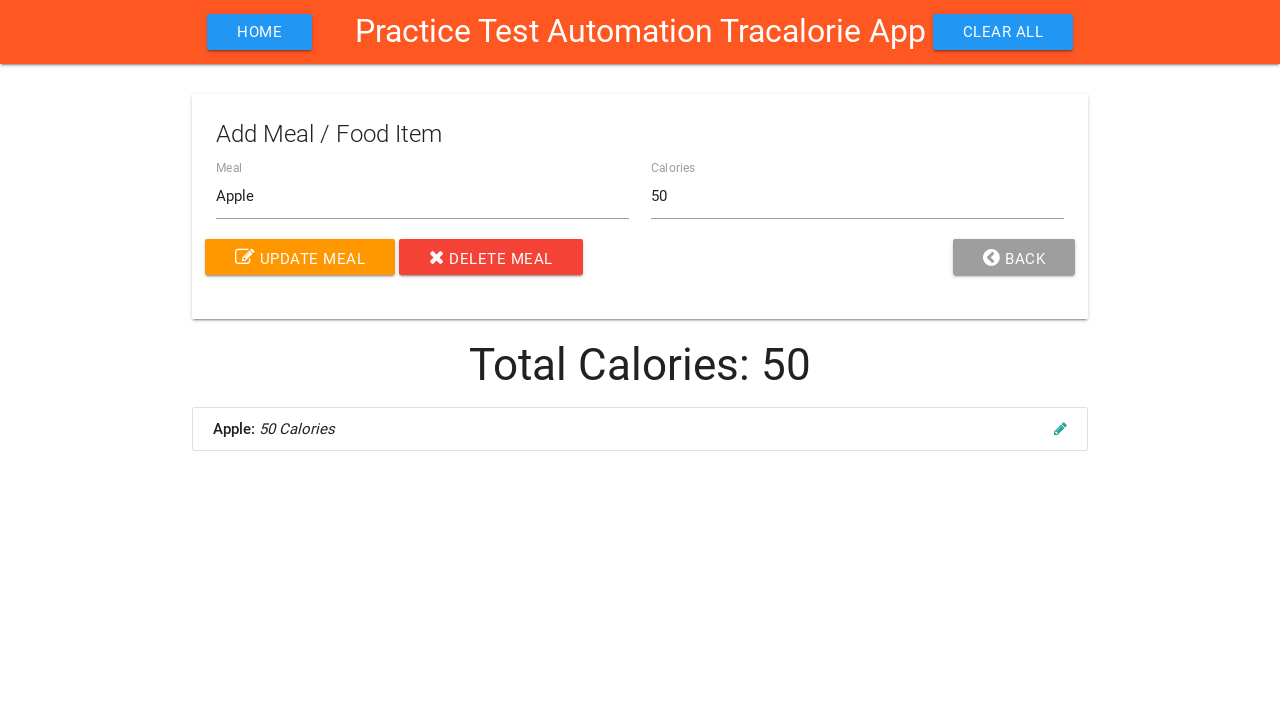

Clicked delete button to remove the meal item at (491, 257) on .delete-btn
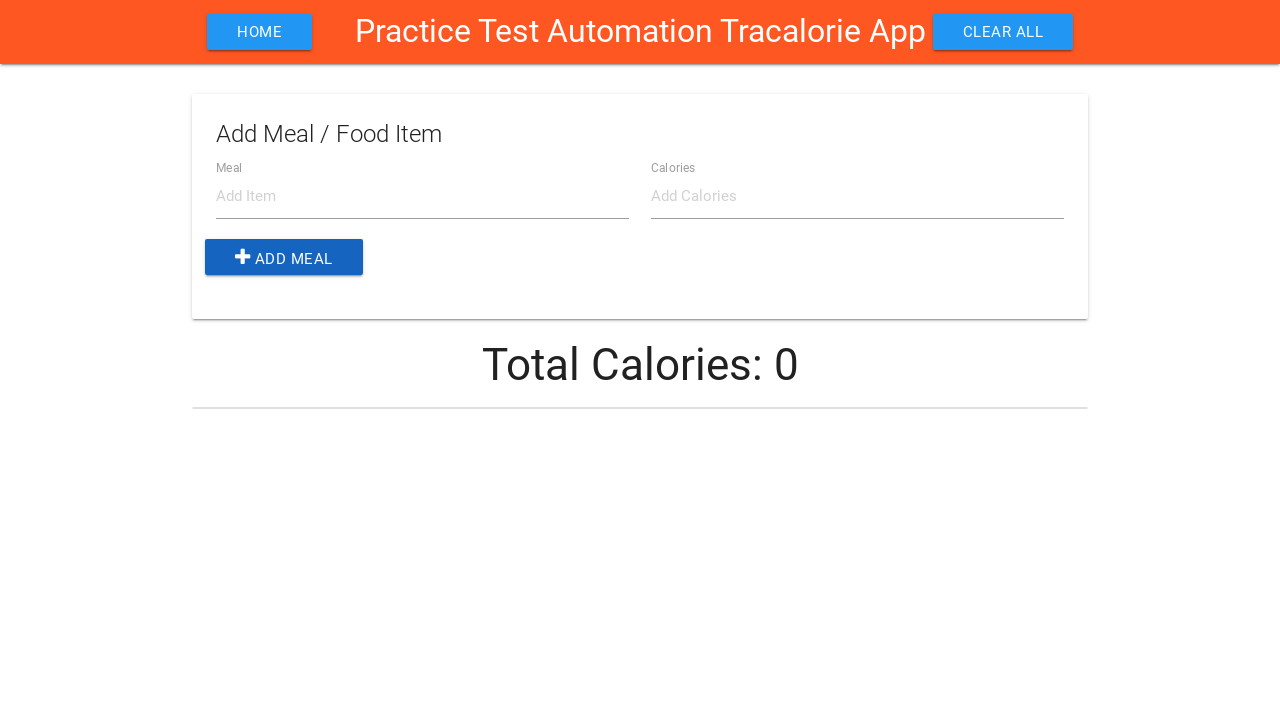

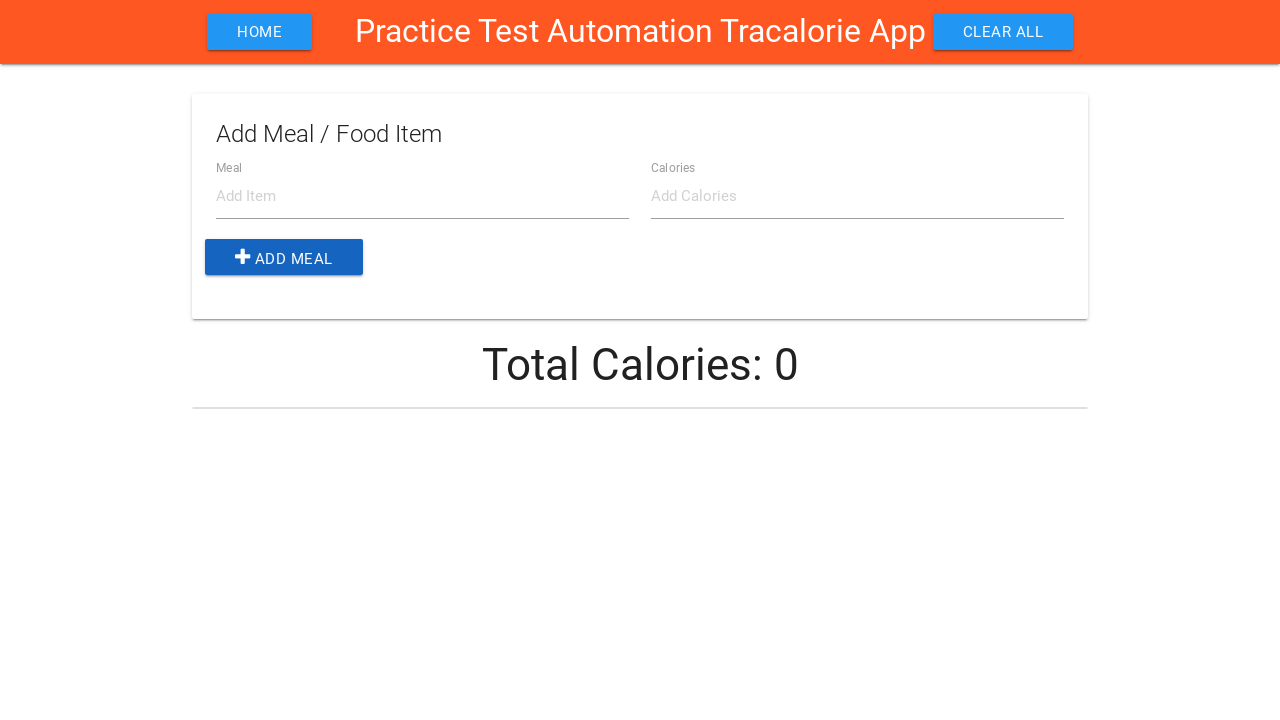